Tests explicit wait functionality by clicking a button and waiting for a hidden element to become visible

Starting URL: https://the-internet.herokuapp.com/dynamic_loading/1

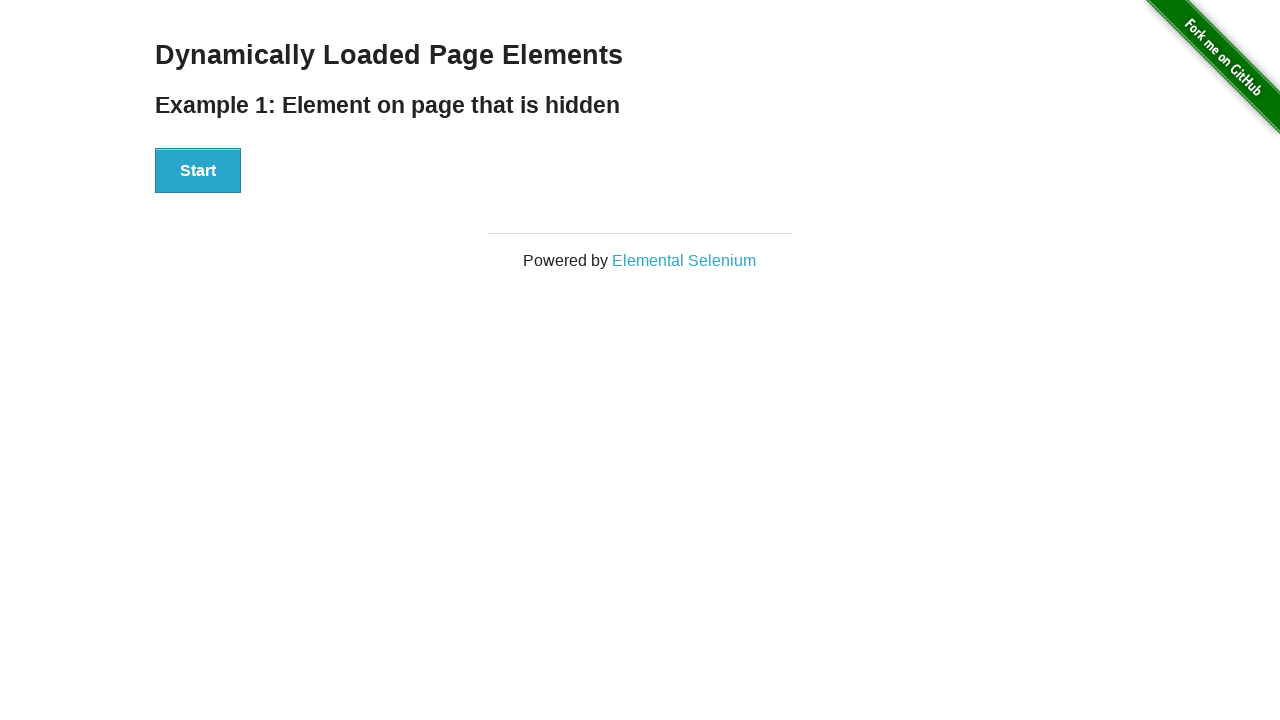

Clicked start button to trigger dynamic loading at (198, 171) on #start button
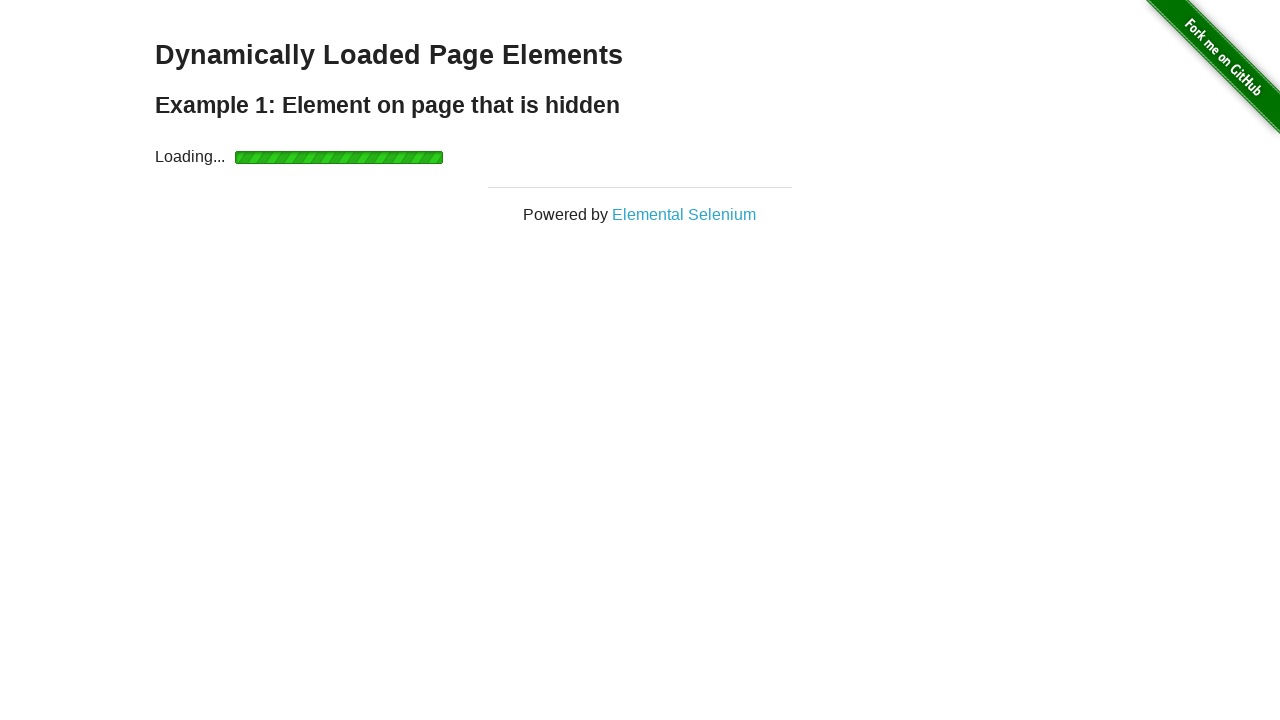

Waited for hidden element to become visible
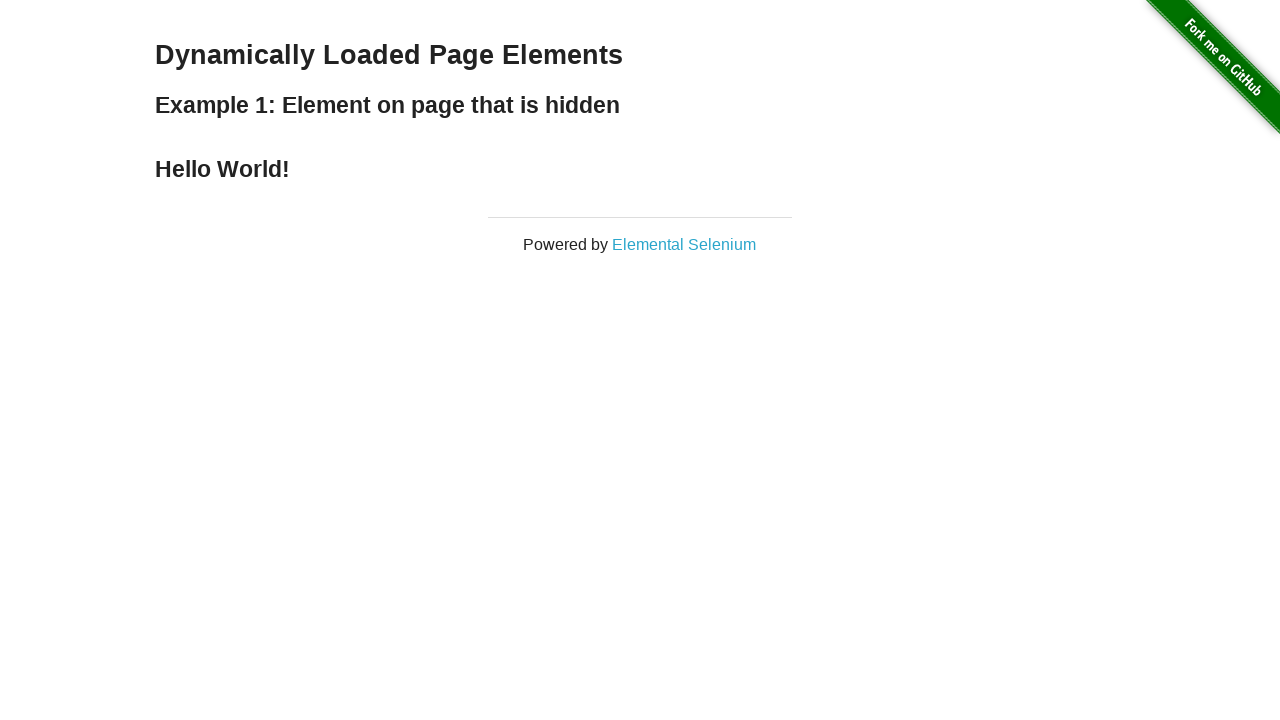

Retrieved text content from revealed element
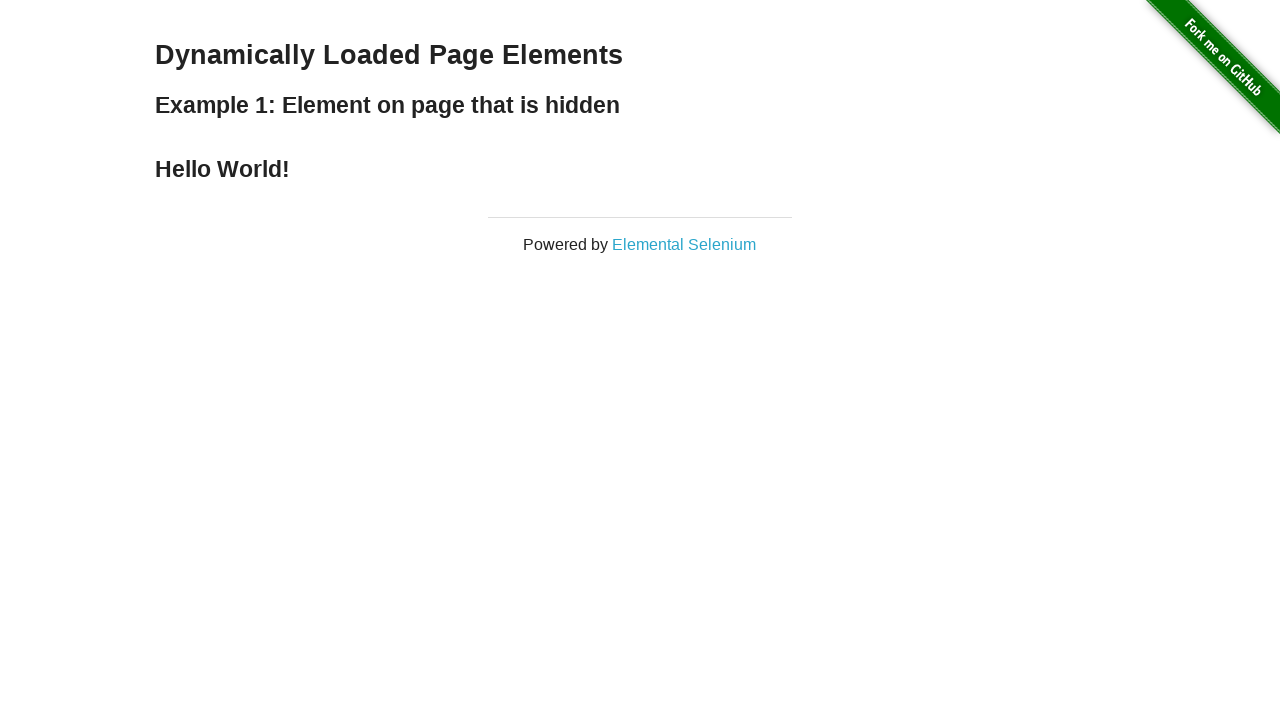

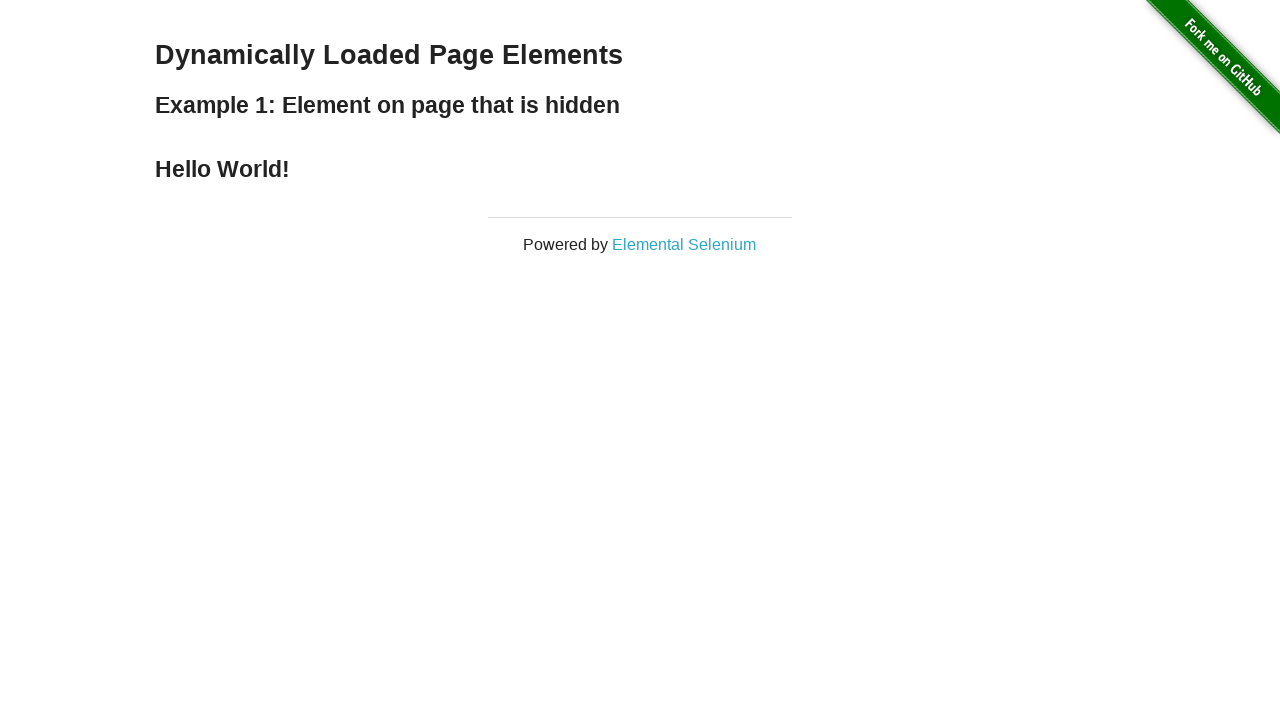